Navigates to the-internet.herokuapp.com and clicks on the content element

Starting URL: http://the-internet.herokuapp.com

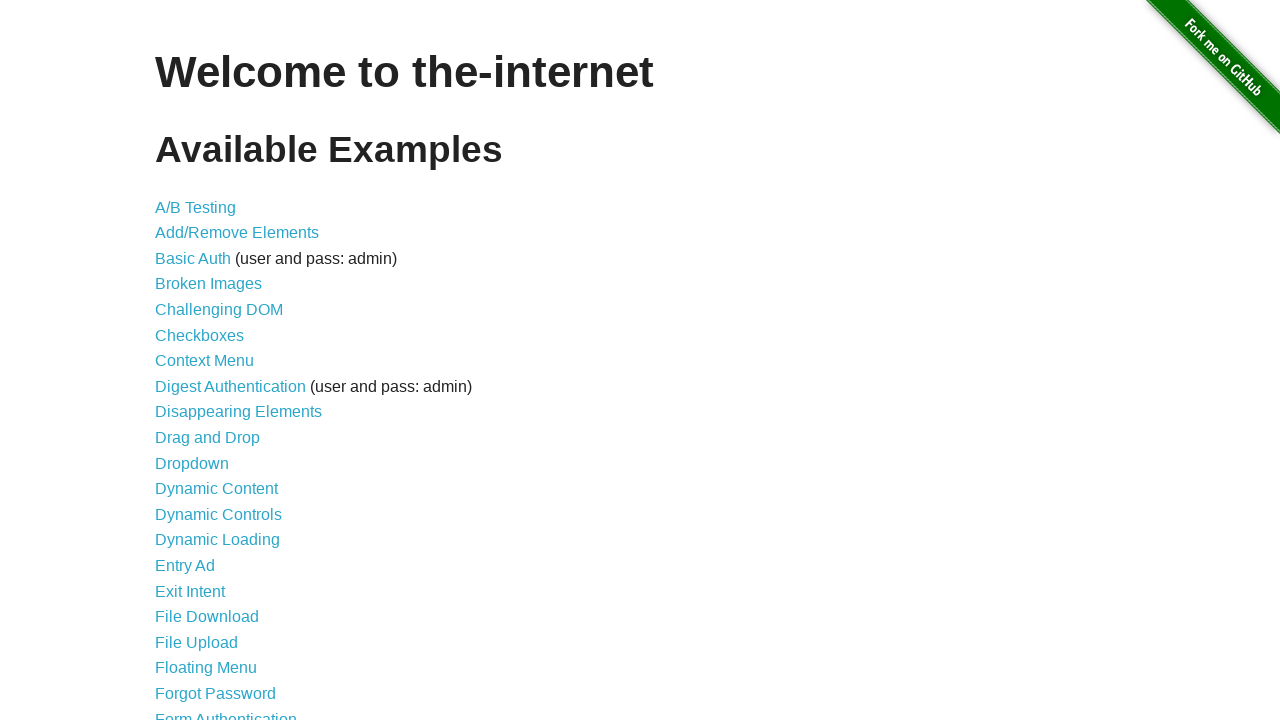

Navigated to the-internet.herokuapp.com
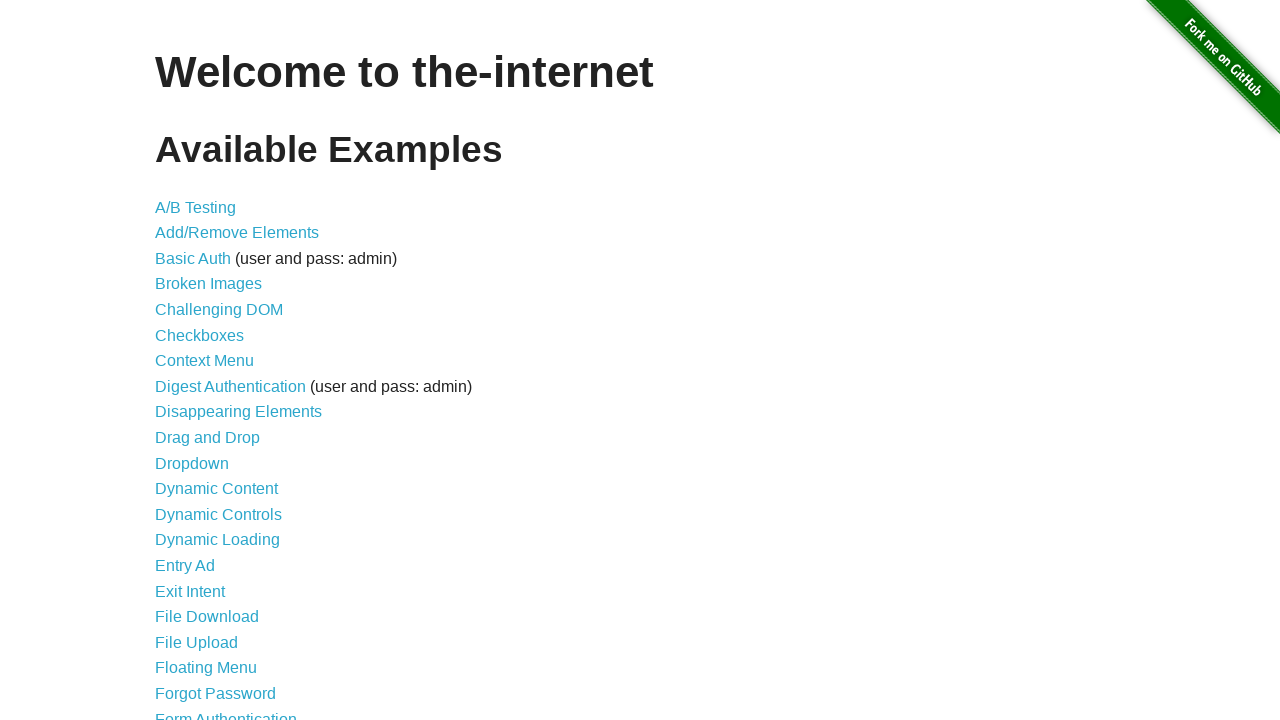

Clicked on the content element at (640, 360) on #content
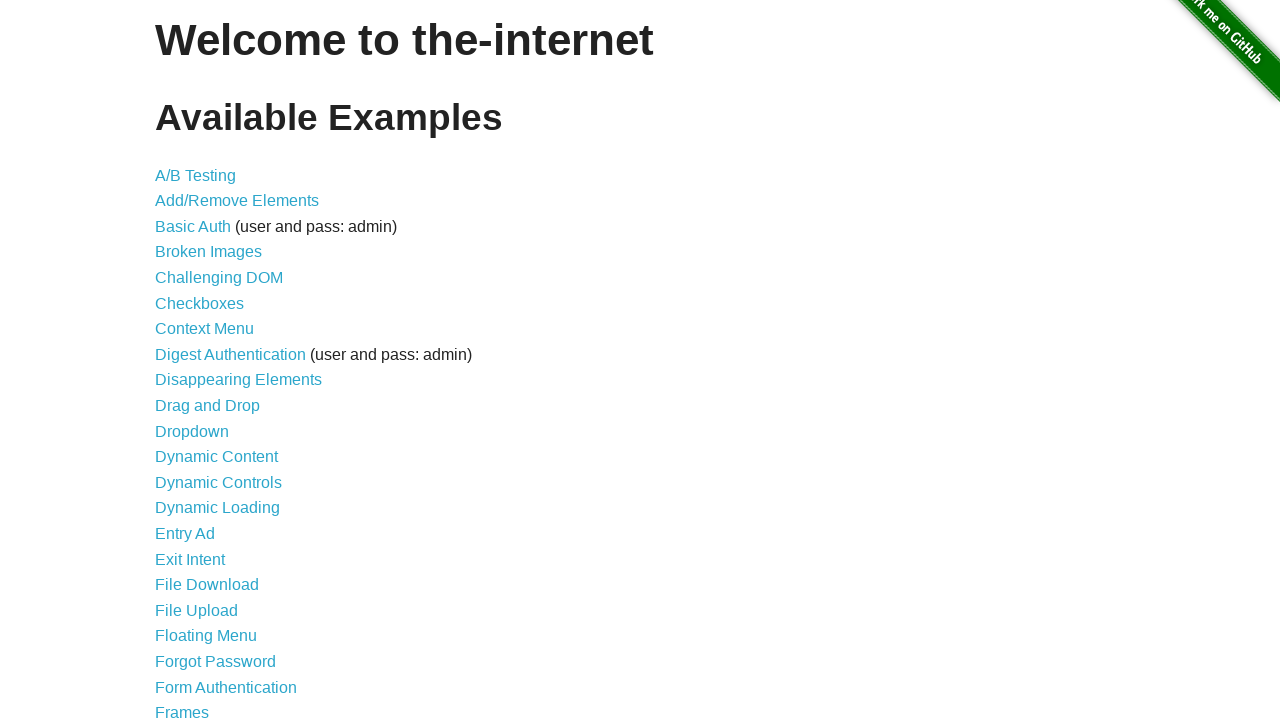

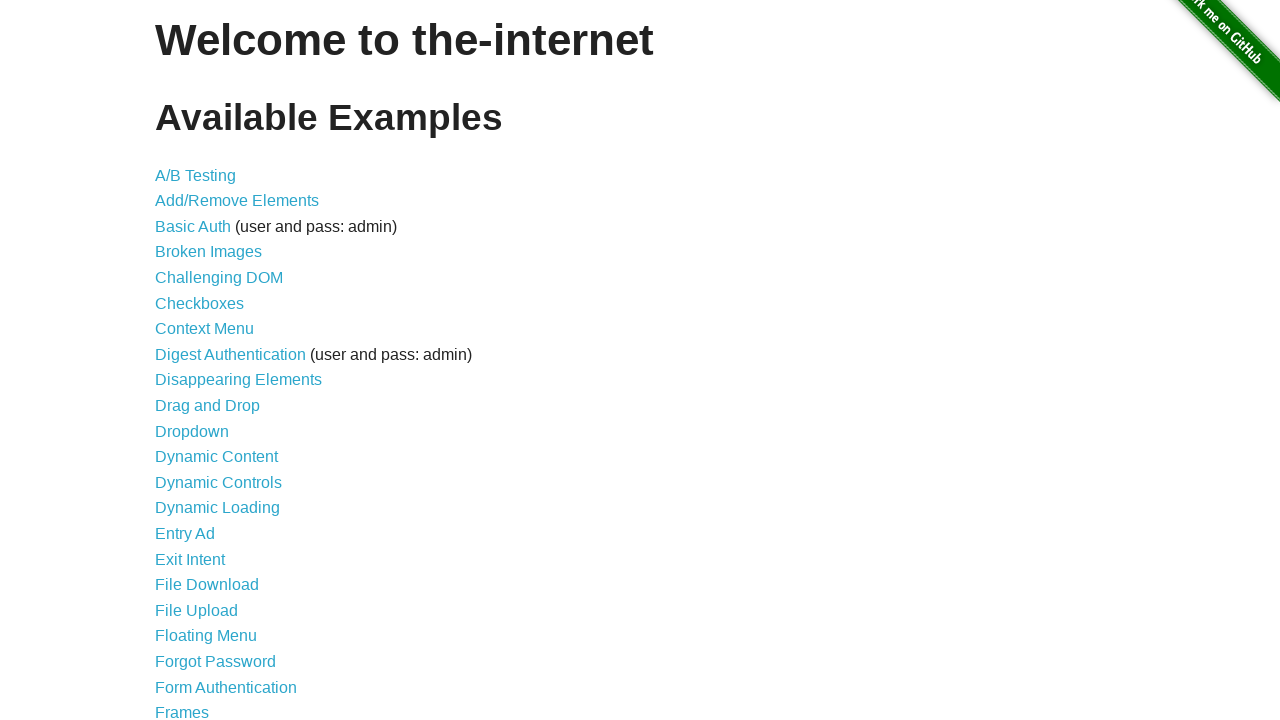